Tests mouse hover functionality by moving to an element on the page

Starting URL: https://letcode.in/test

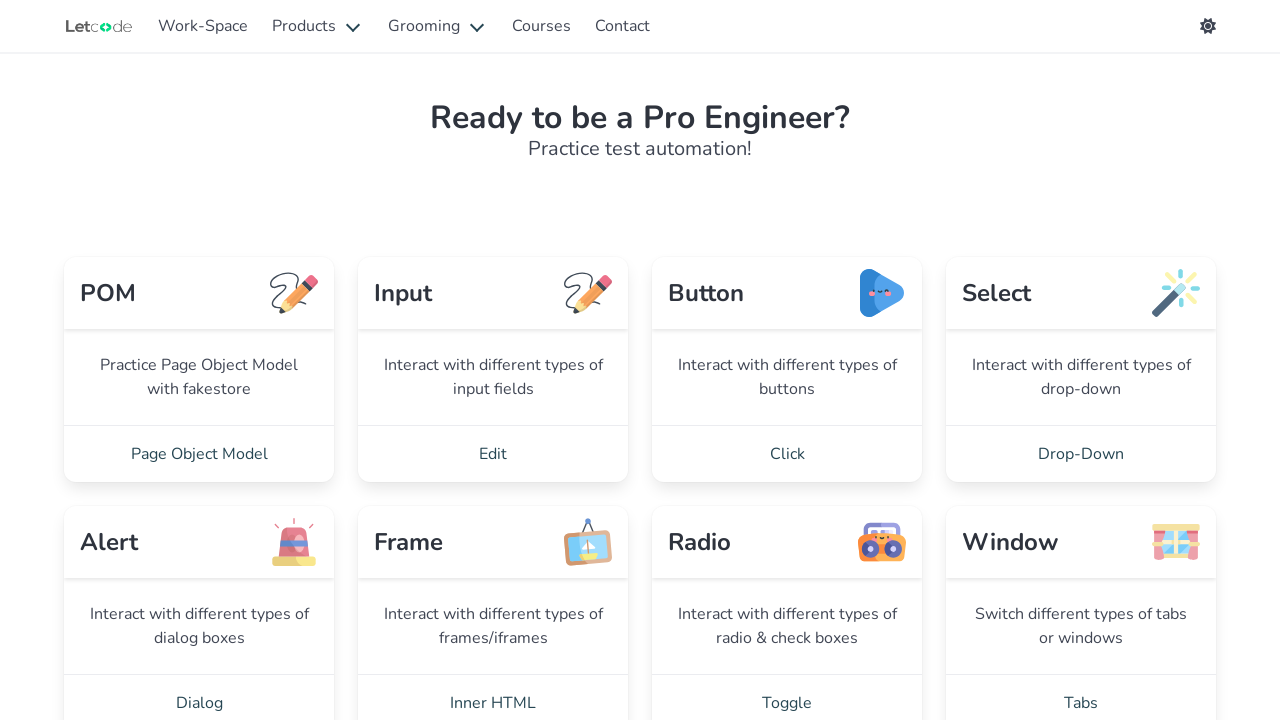

Located the 'Grooming' link element
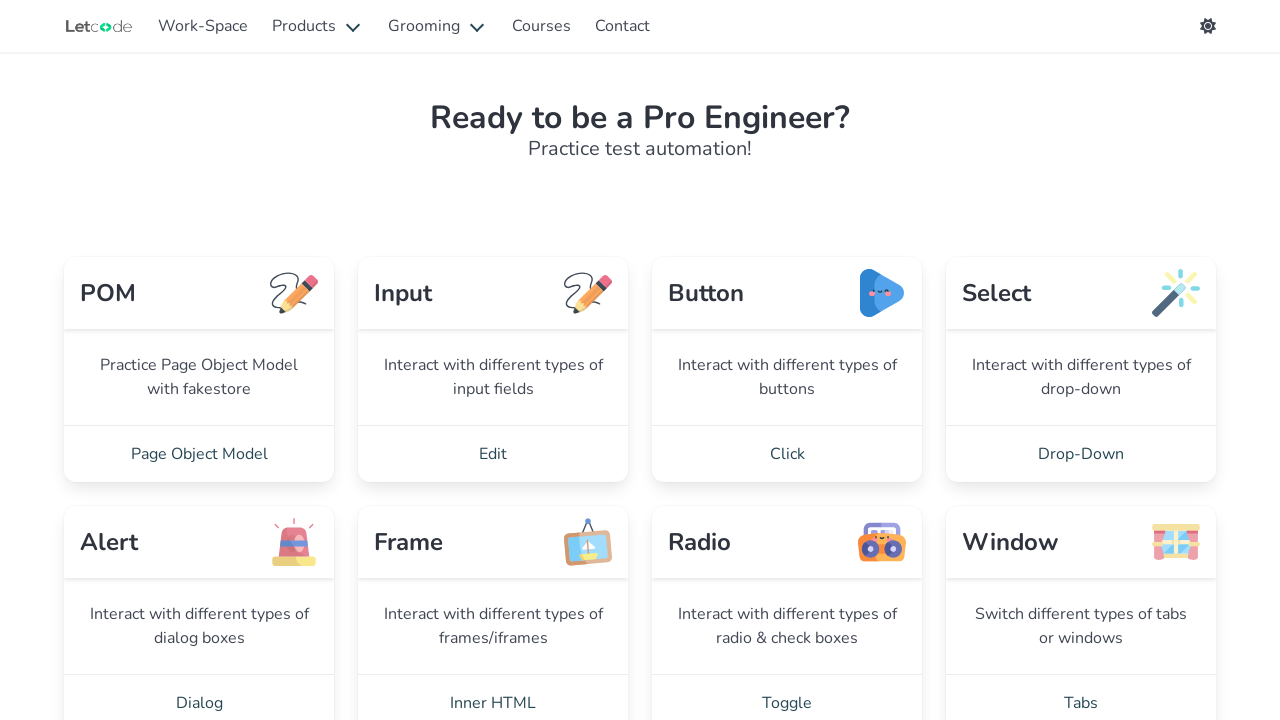

Hovered mouse over the 'Grooming' link to trigger hover effect at (438, 26) on a:text('Grooming')
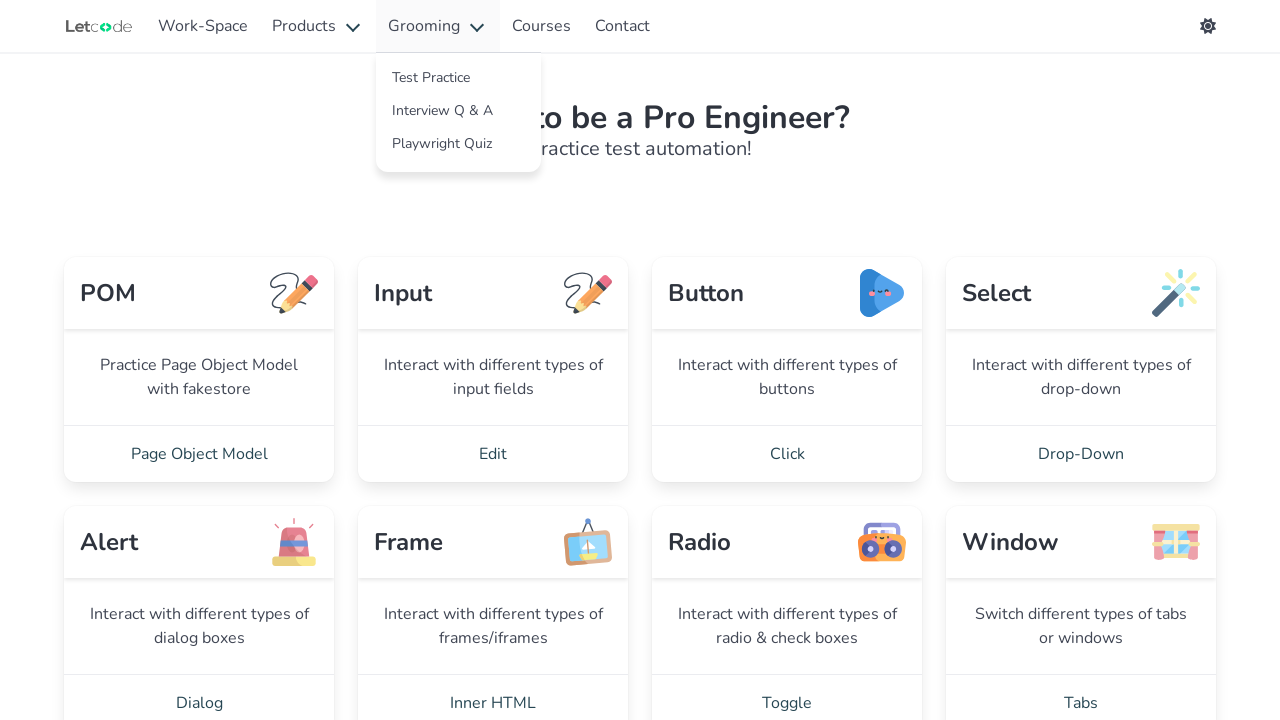

Waited 3 seconds to observe hover effect
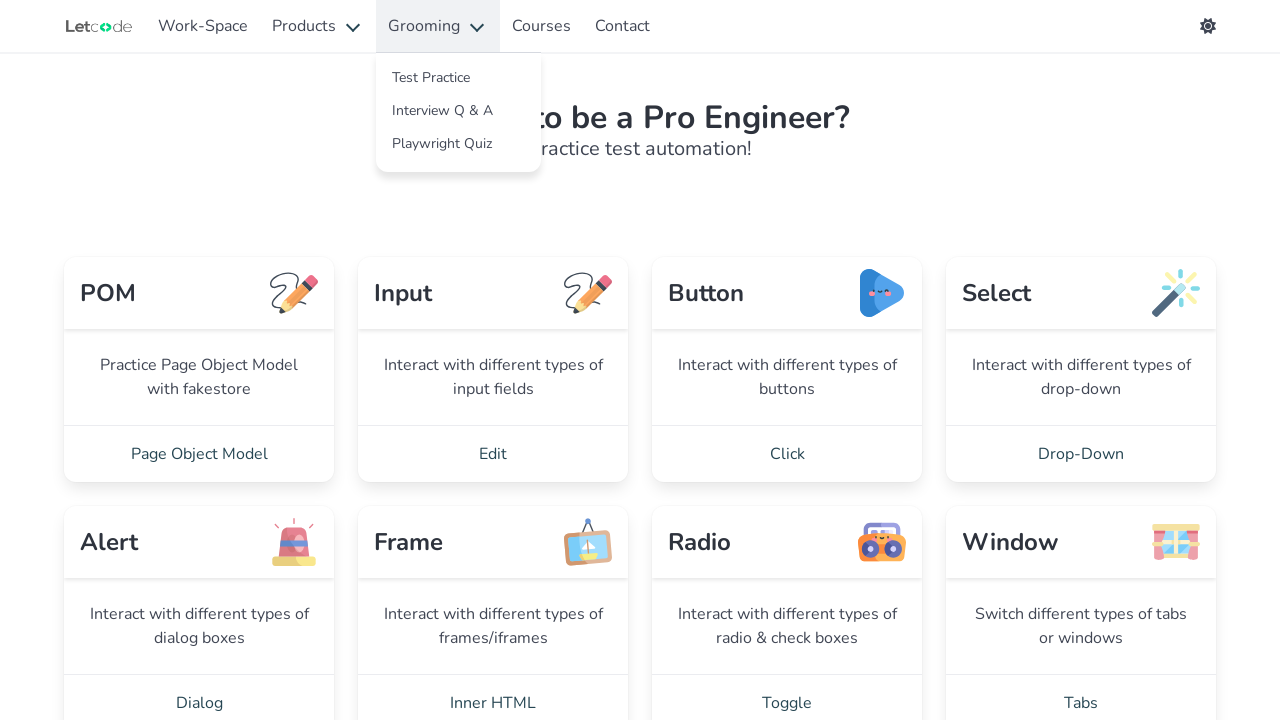

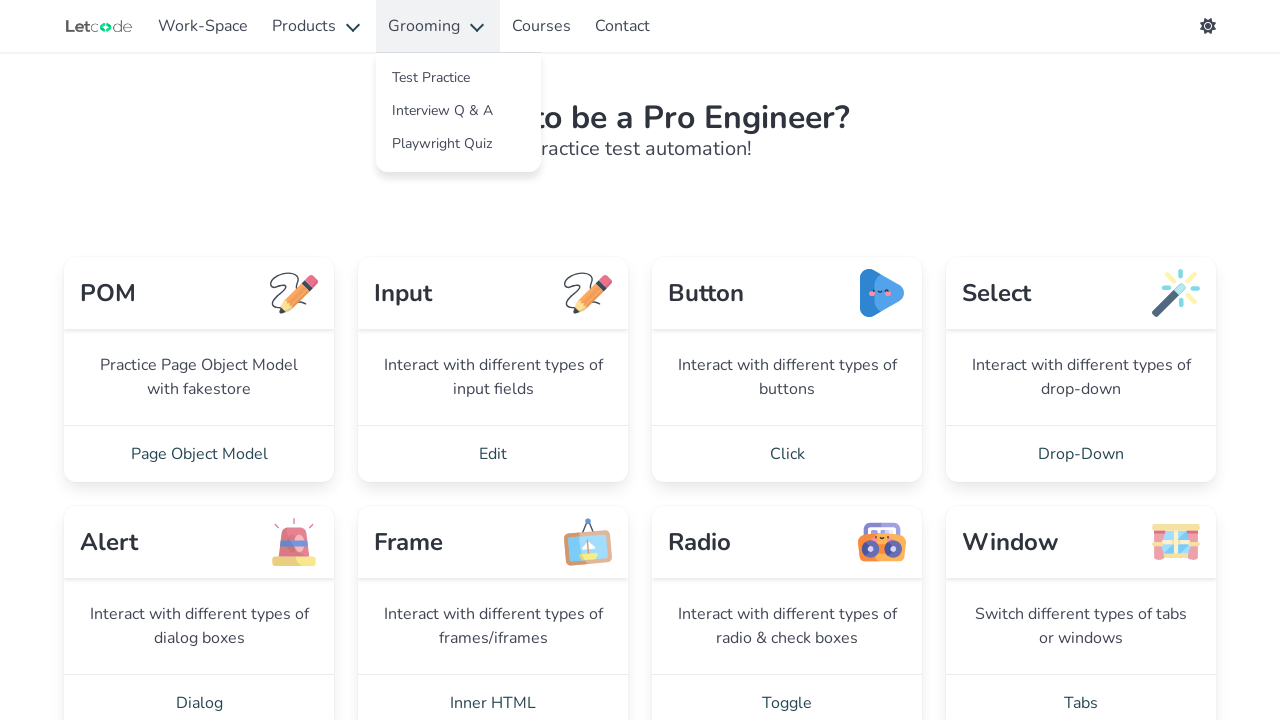